Navigates to Bootstrap's download documentation page and clicks on a primary button element

Starting URL: https://getbootstrap.com/docs/5.0/getting-started/download/

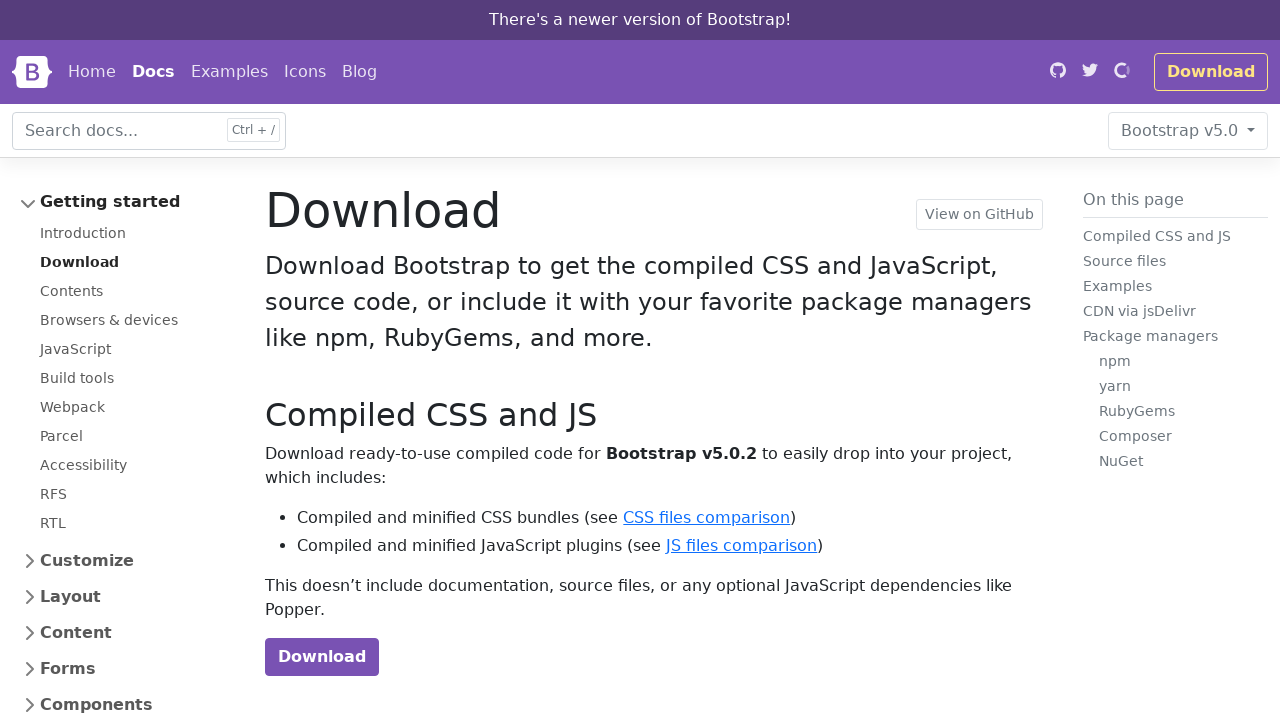

Navigated to Bootstrap download documentation page
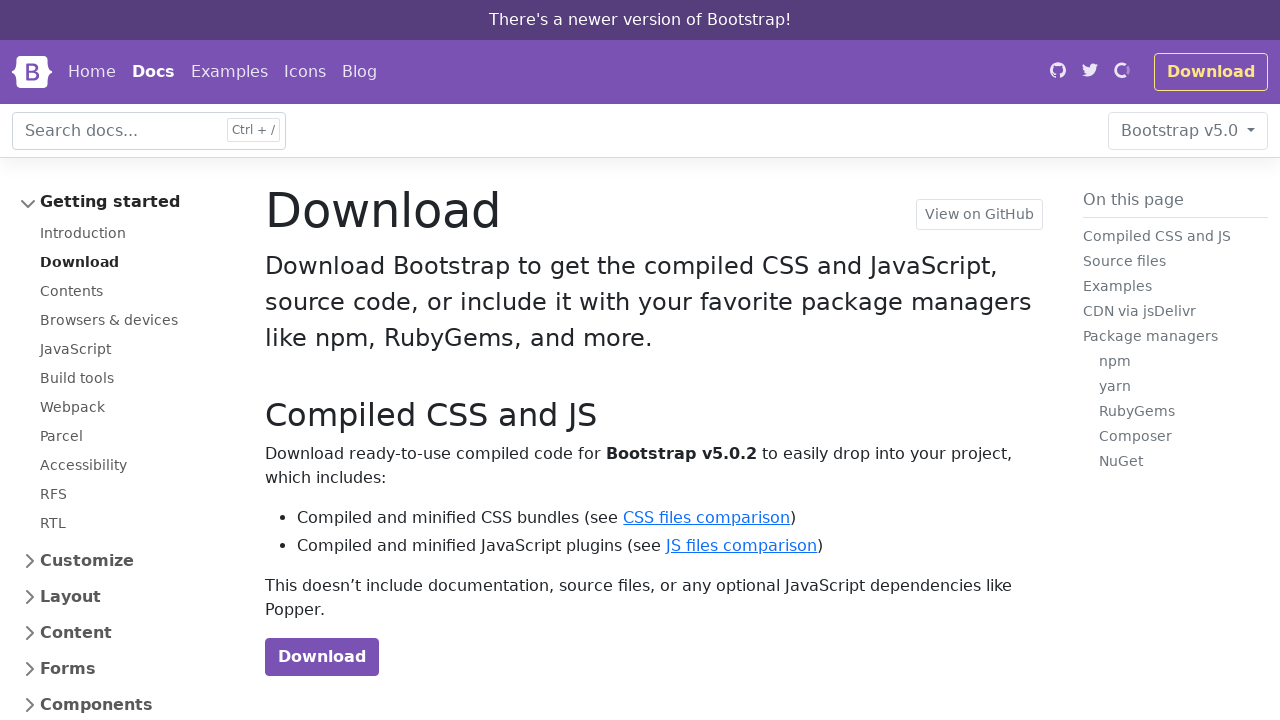

Clicked the primary button element at (322, 657) on .btn-bd-primary
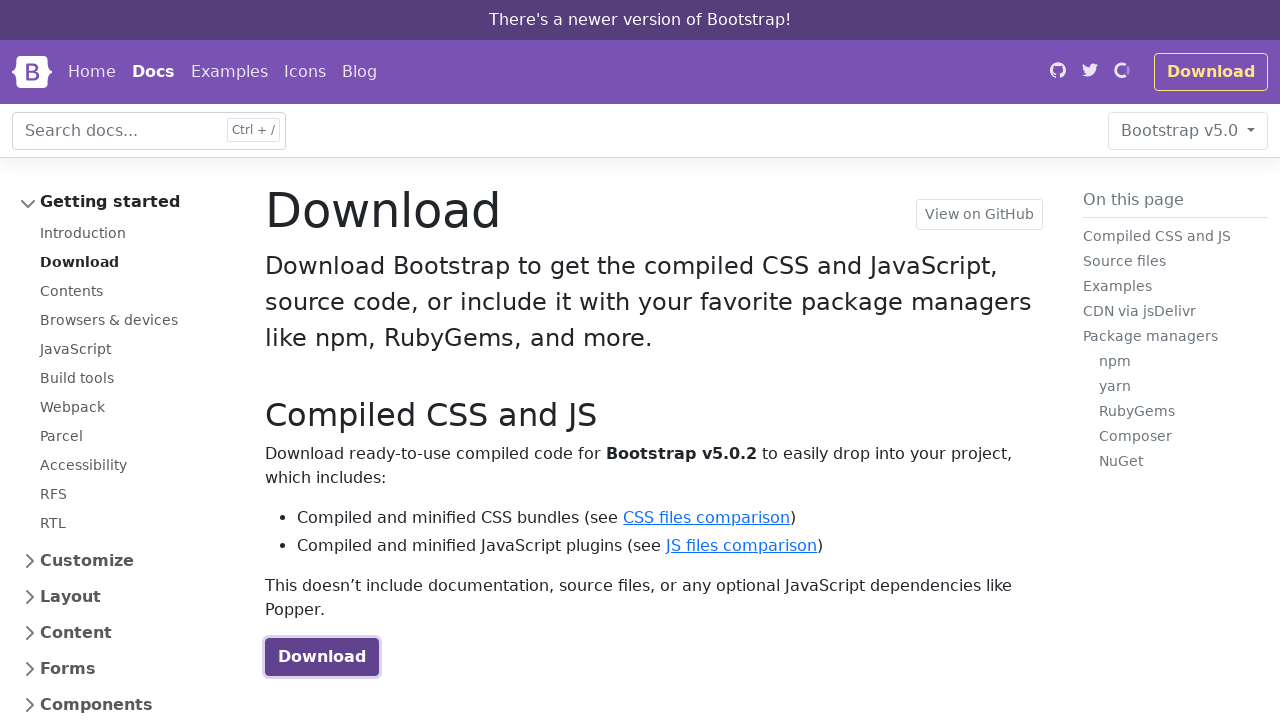

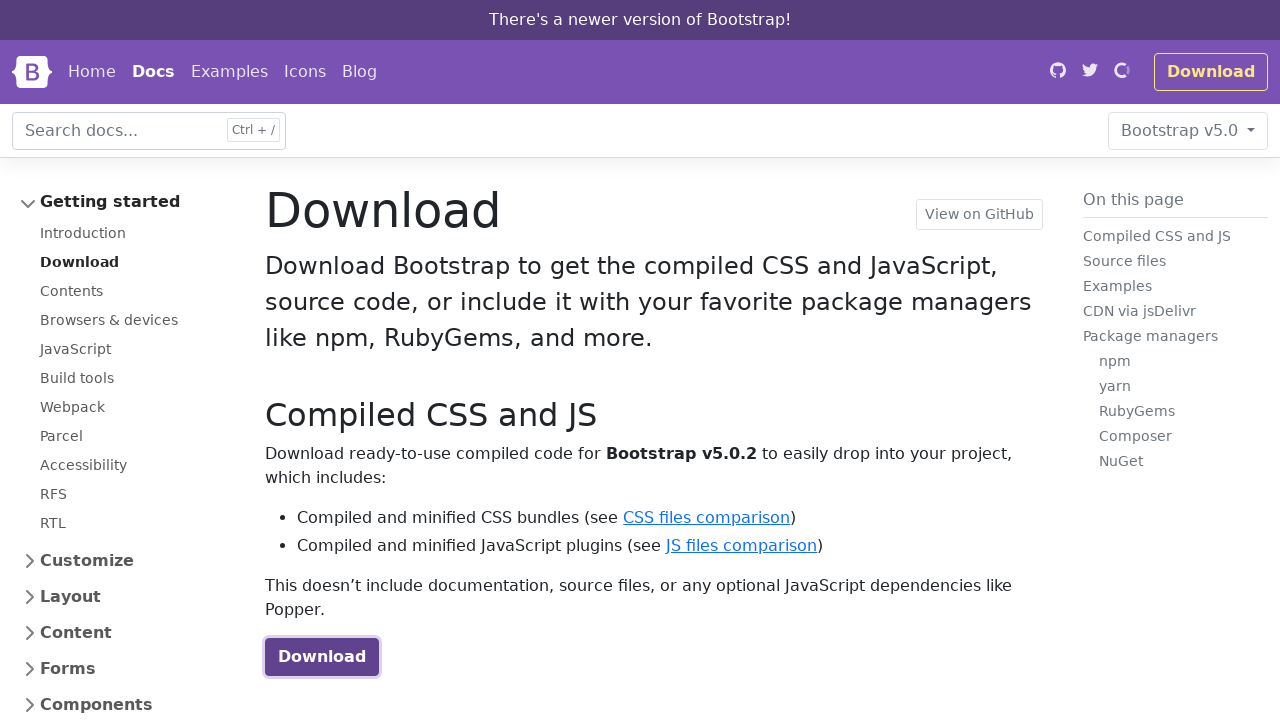